Tests dynamic controls on a page by interacting with a checkbox and enabling/disabling input fields

Starting URL: https://the-internet.herokuapp.com/dynamic_controls

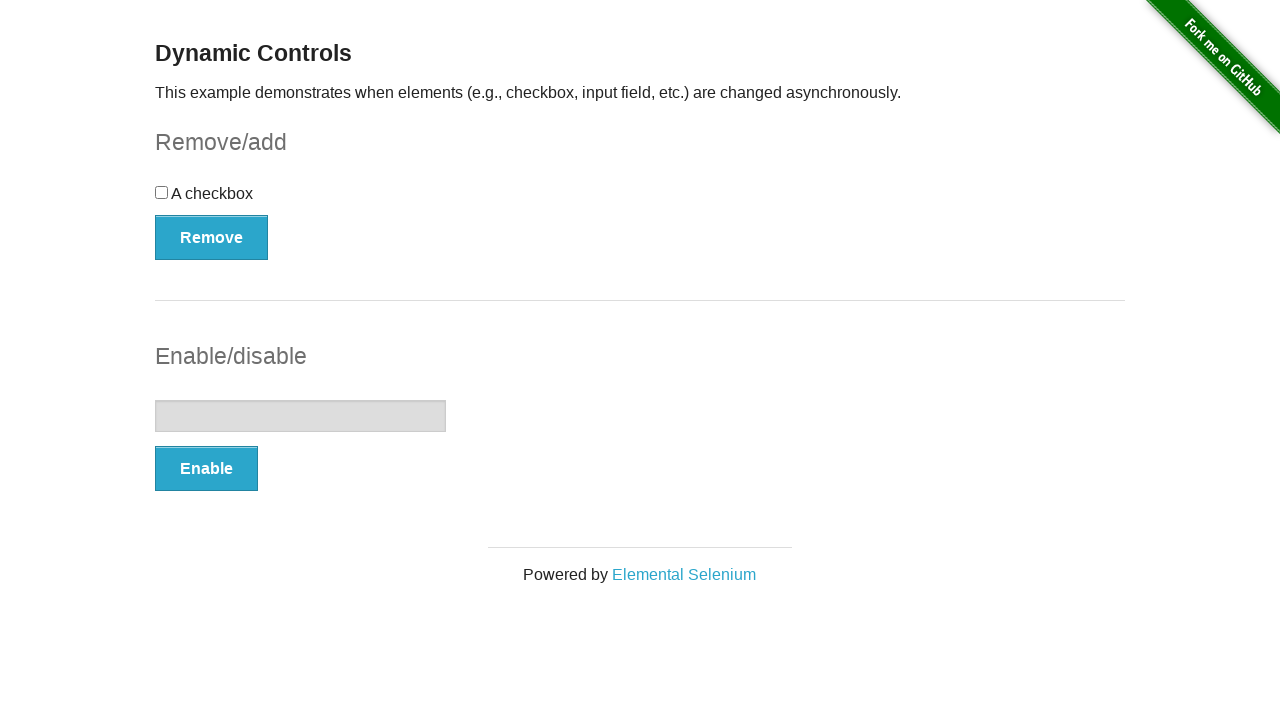

Clicked the checkbox in the dynamic controls example at (162, 192) on #checkbox-example input
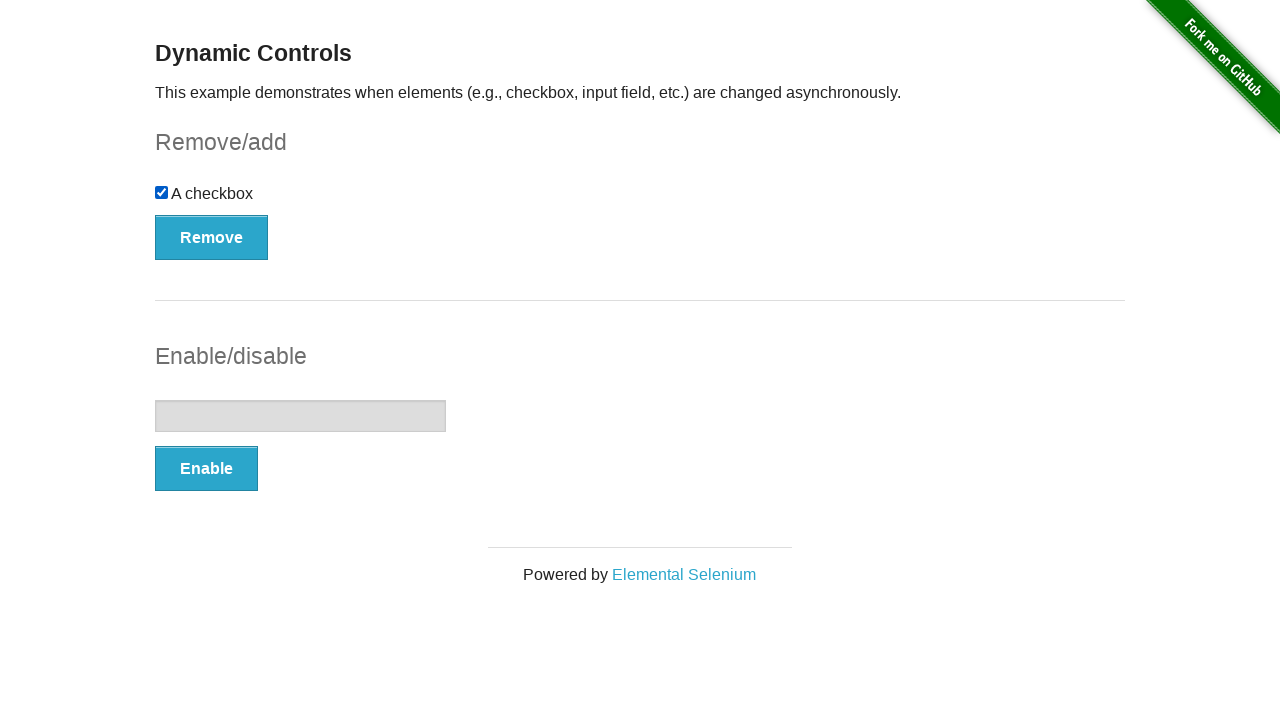

Located the input field and enable button
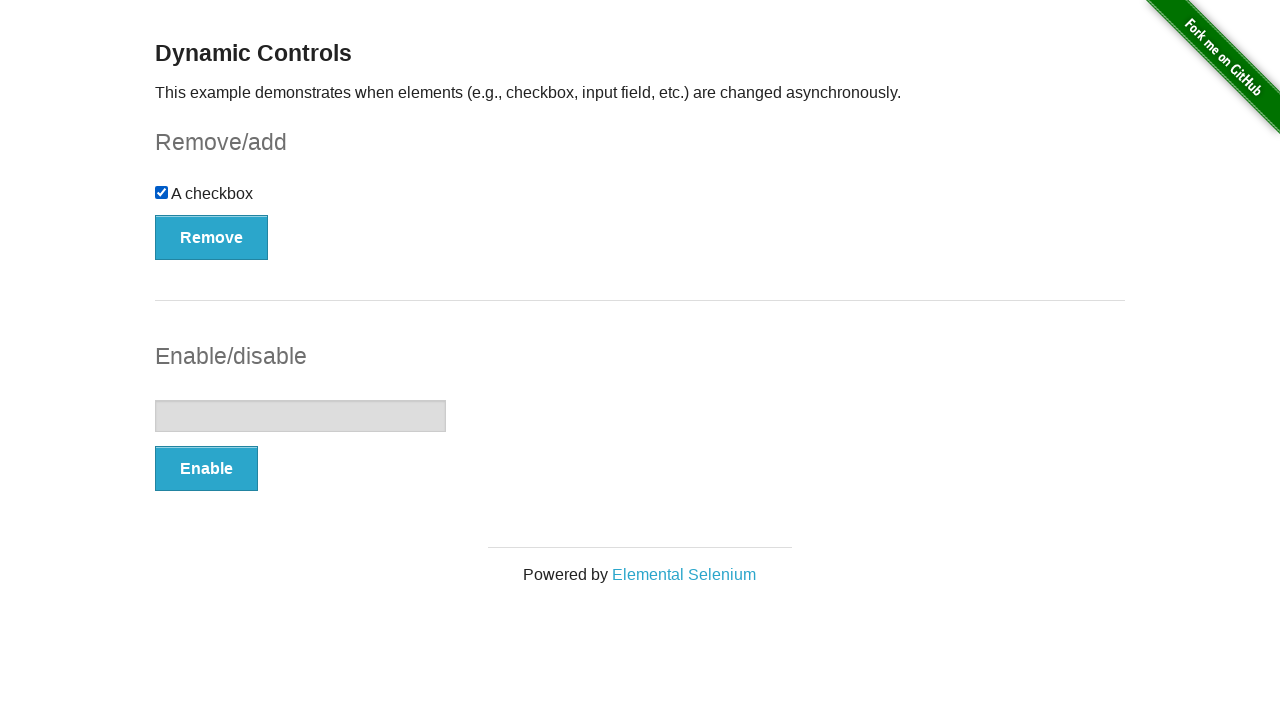

Clicked the enable button to enable the input field at (206, 469) on #input-example button
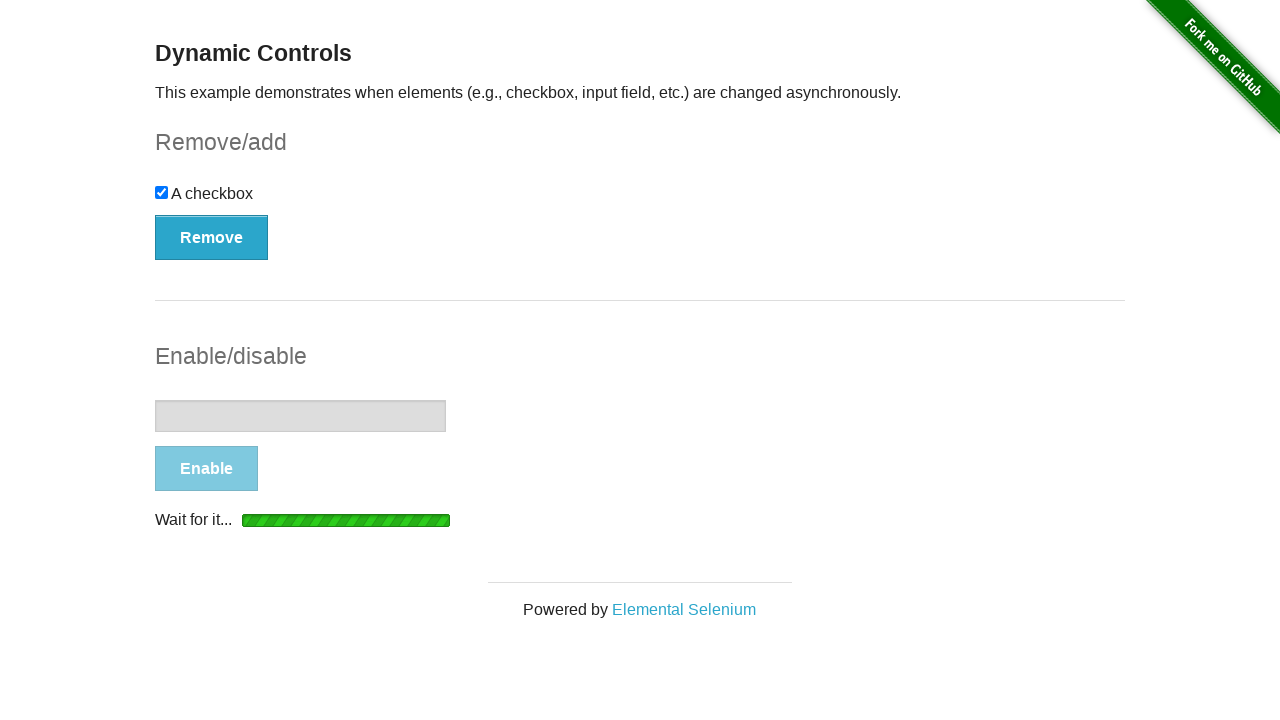

Input field is now enabled
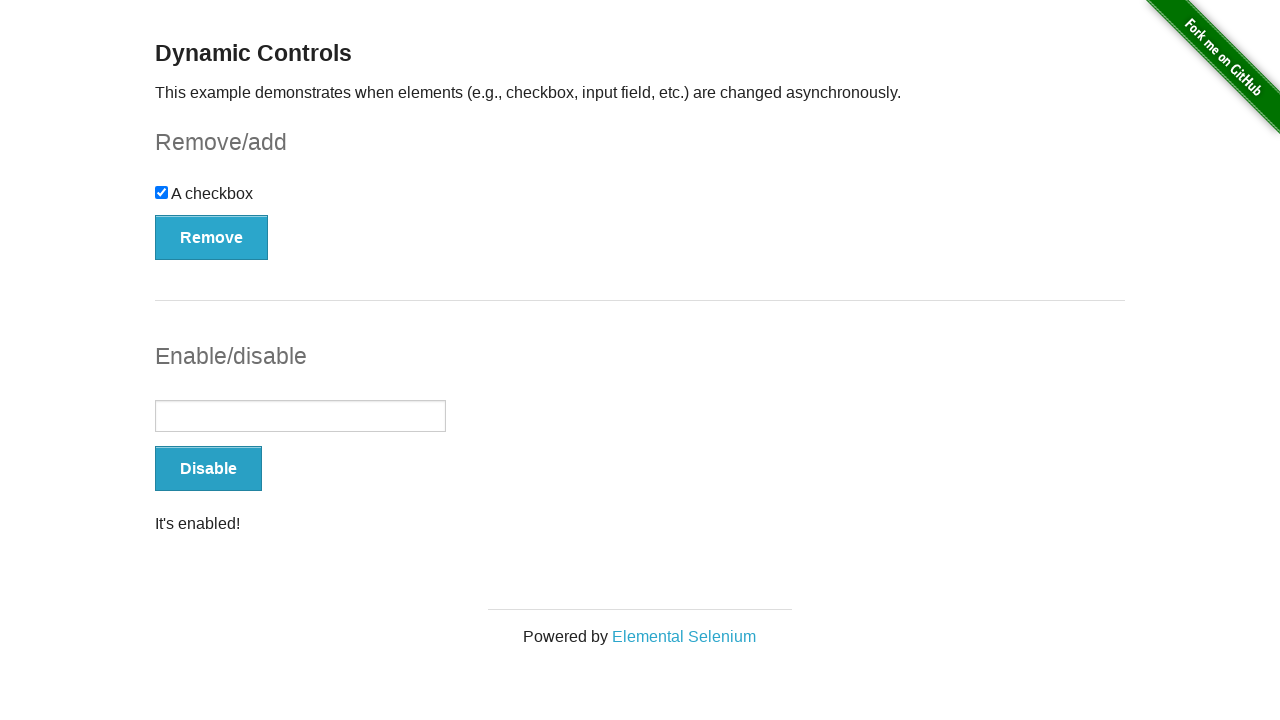

Filled the enabled input field with 'hello, this is Stella' on #input-example input
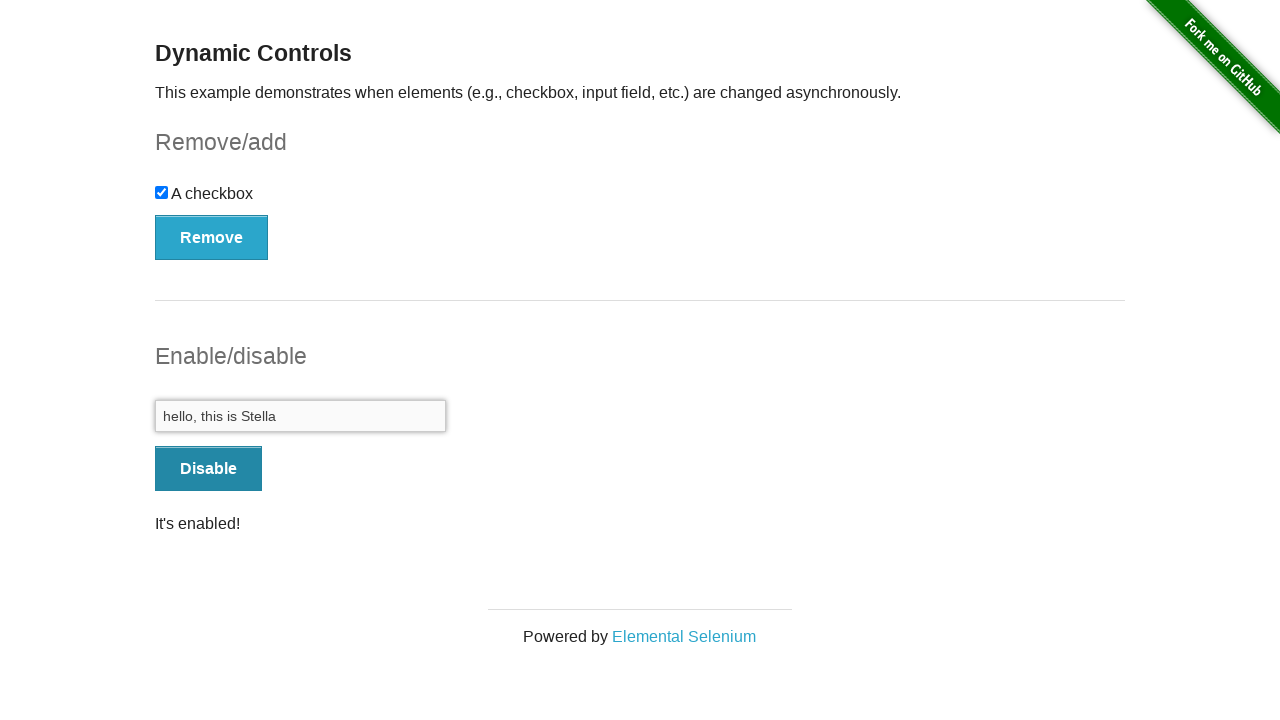

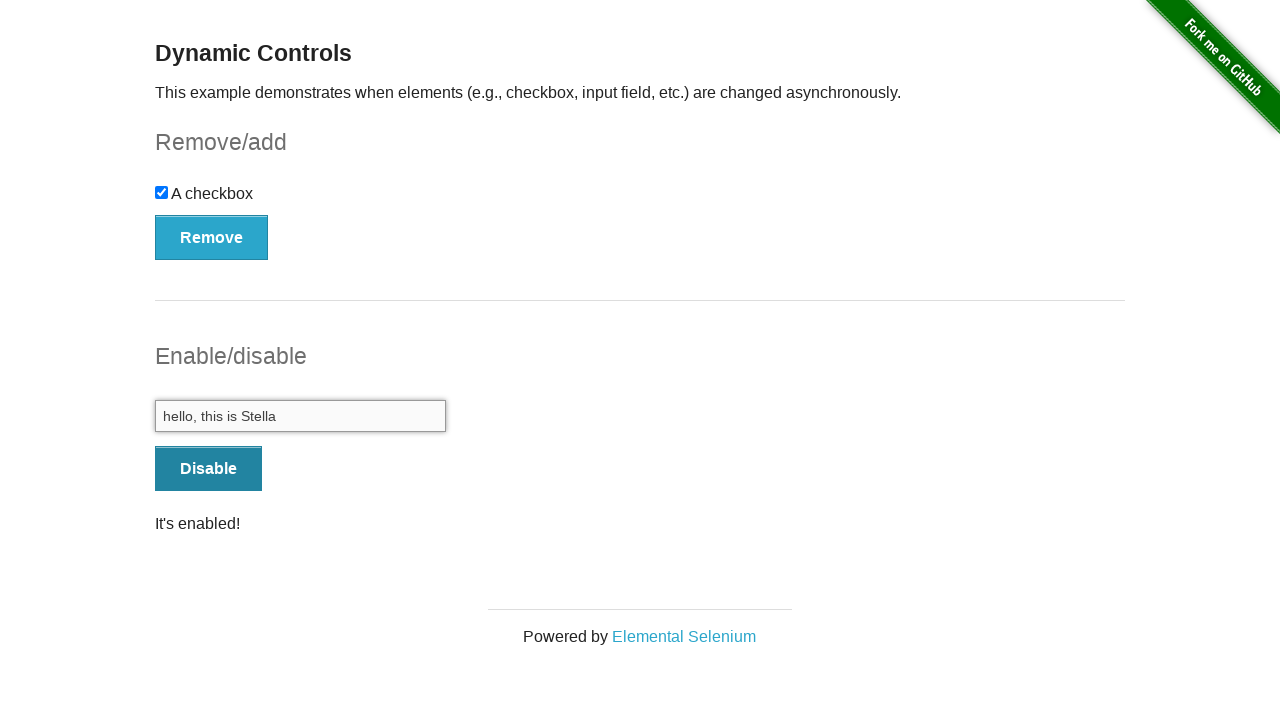